Tests keyboard actions by entering text in the first text box, selecting all text, copying it, navigating to the second text box with Tab, and pasting the copied text

Starting URL: https://text-compare.com/

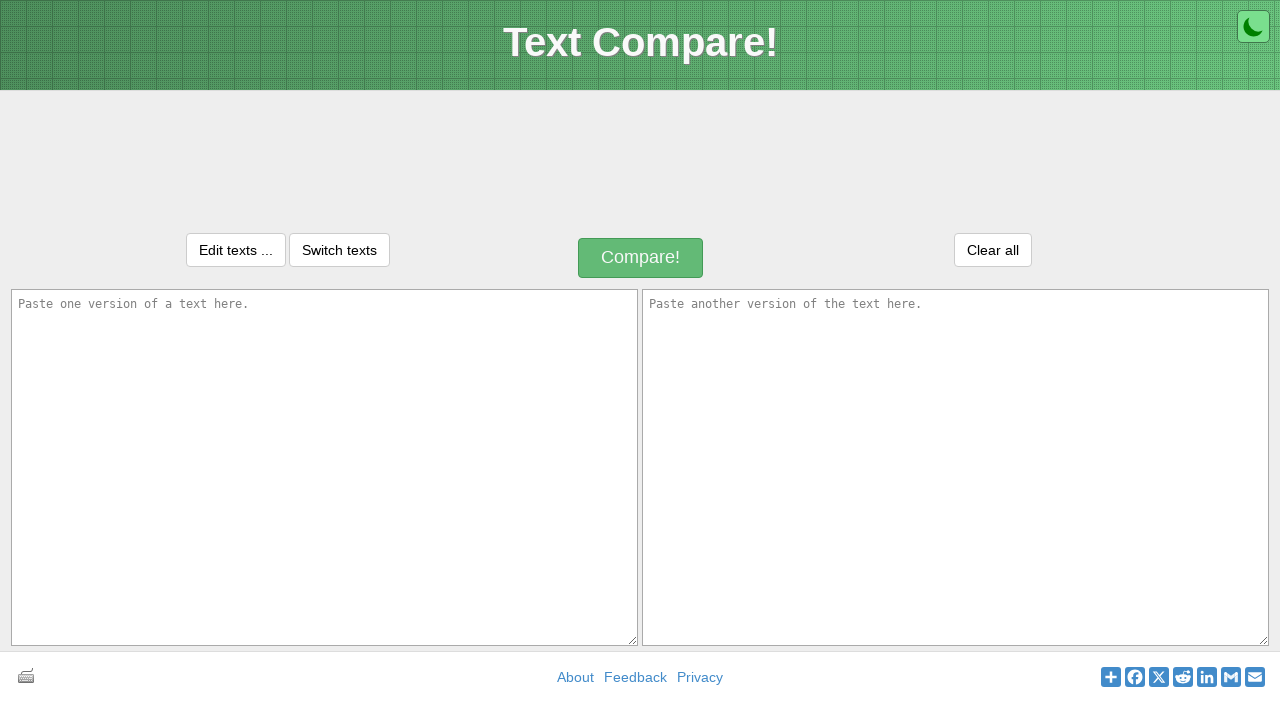

Filled first text box with 'Welcome to automation' on #inputText1
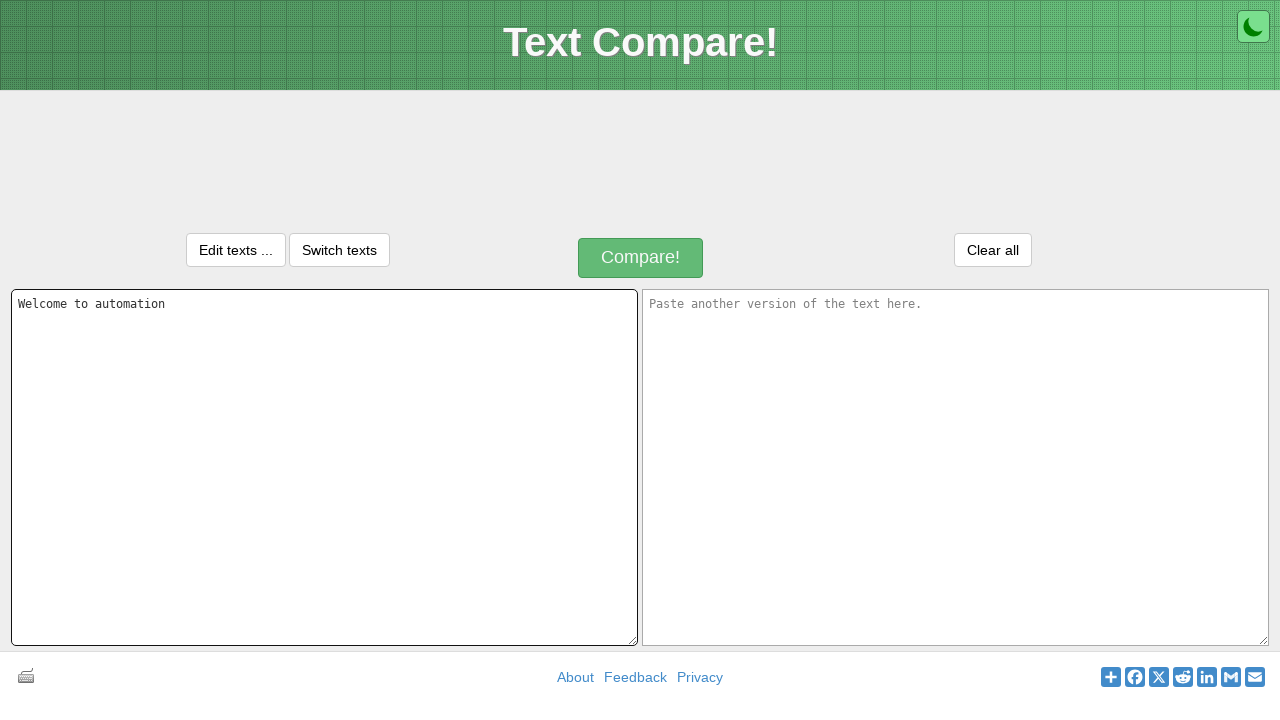

Selected all text in first text box using keyboard shortcut on #inputText1
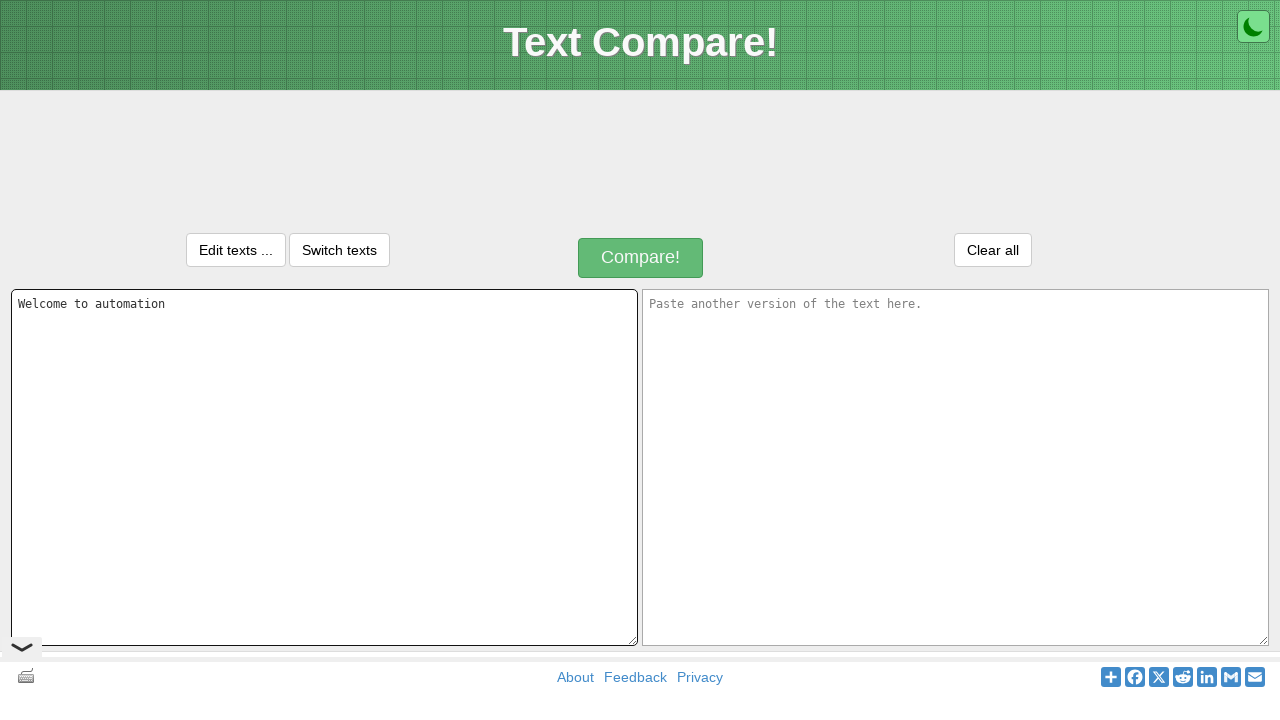

Copied selected text from first text box on #inputText1
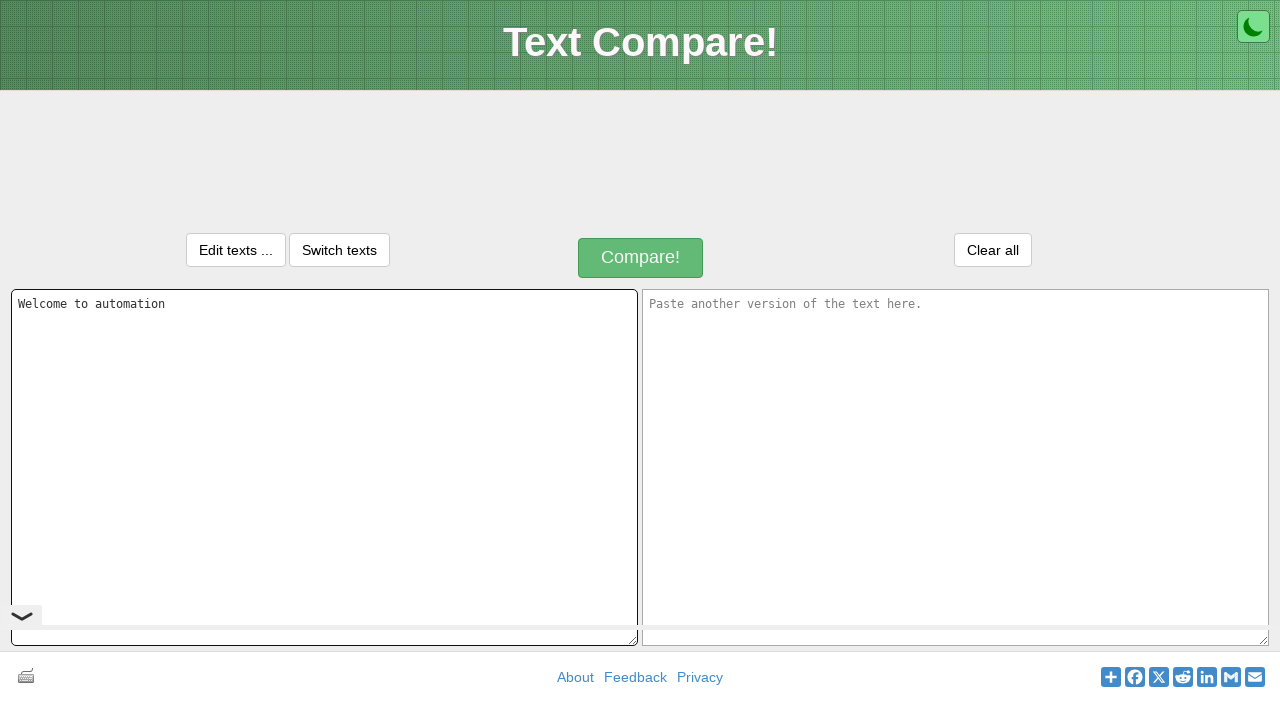

Pressed Tab to navigate to second text box
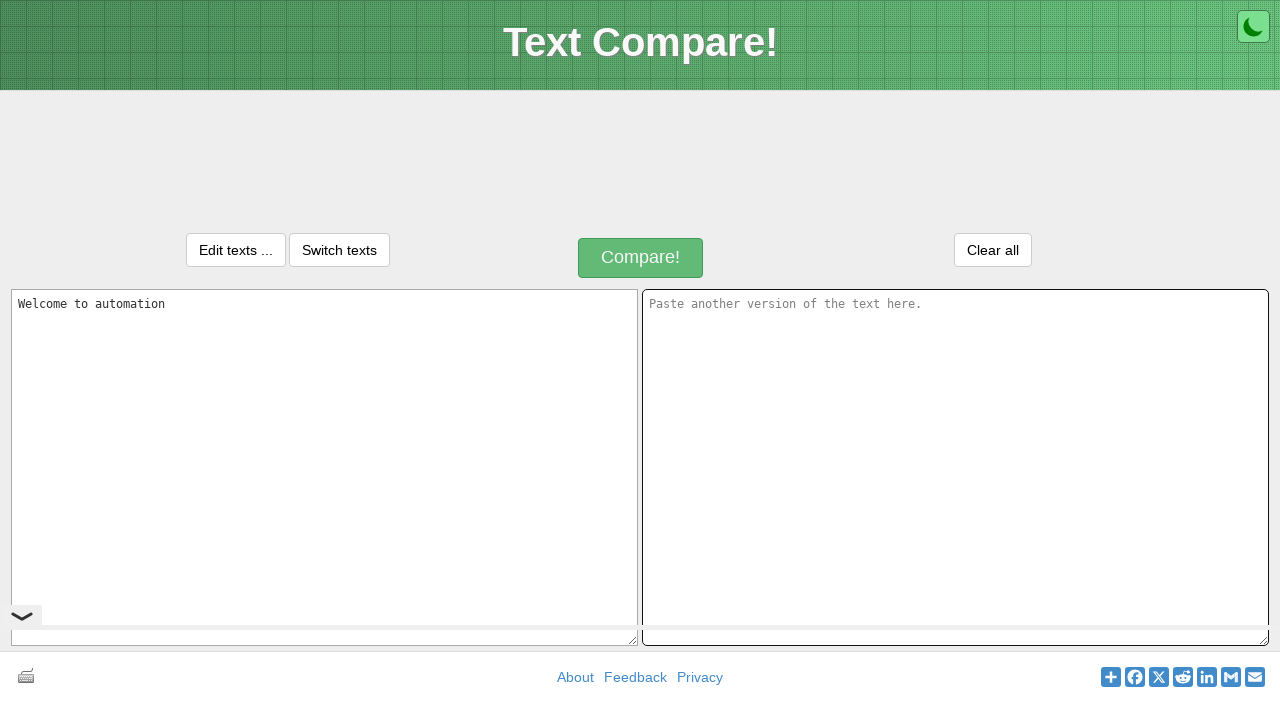

Pasted copied text into second text box
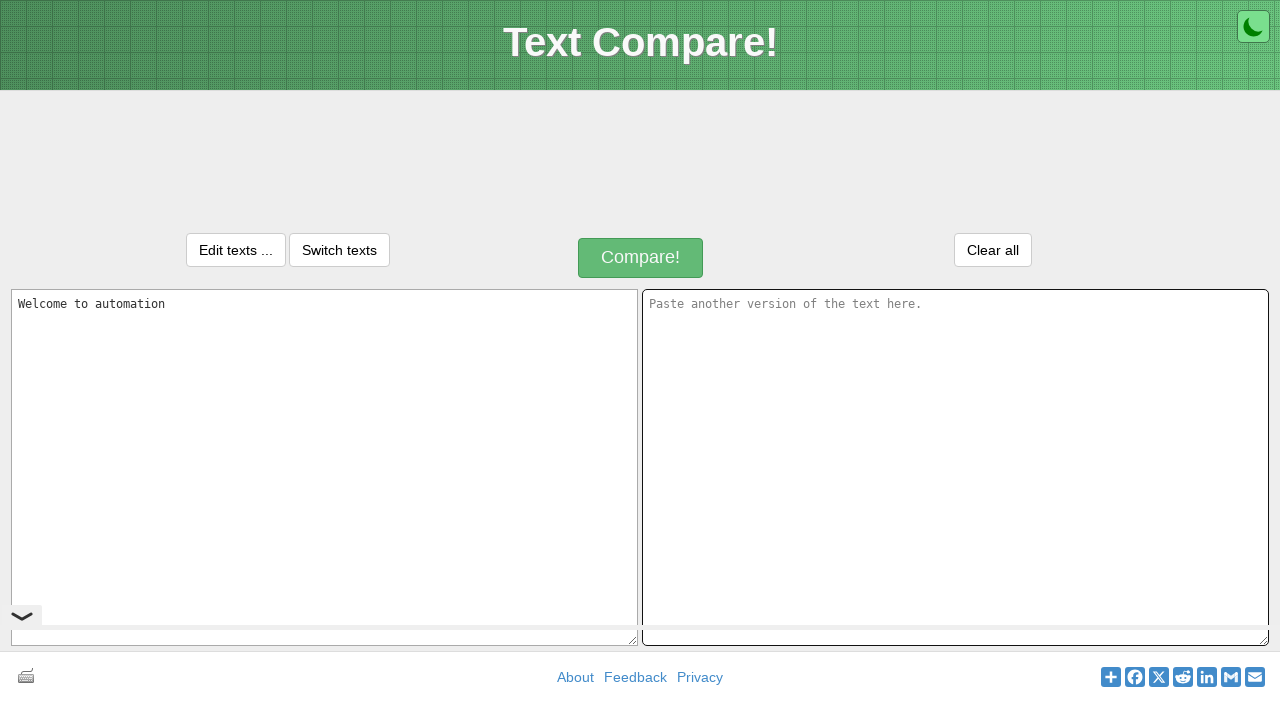

Waited for paste operation to complete
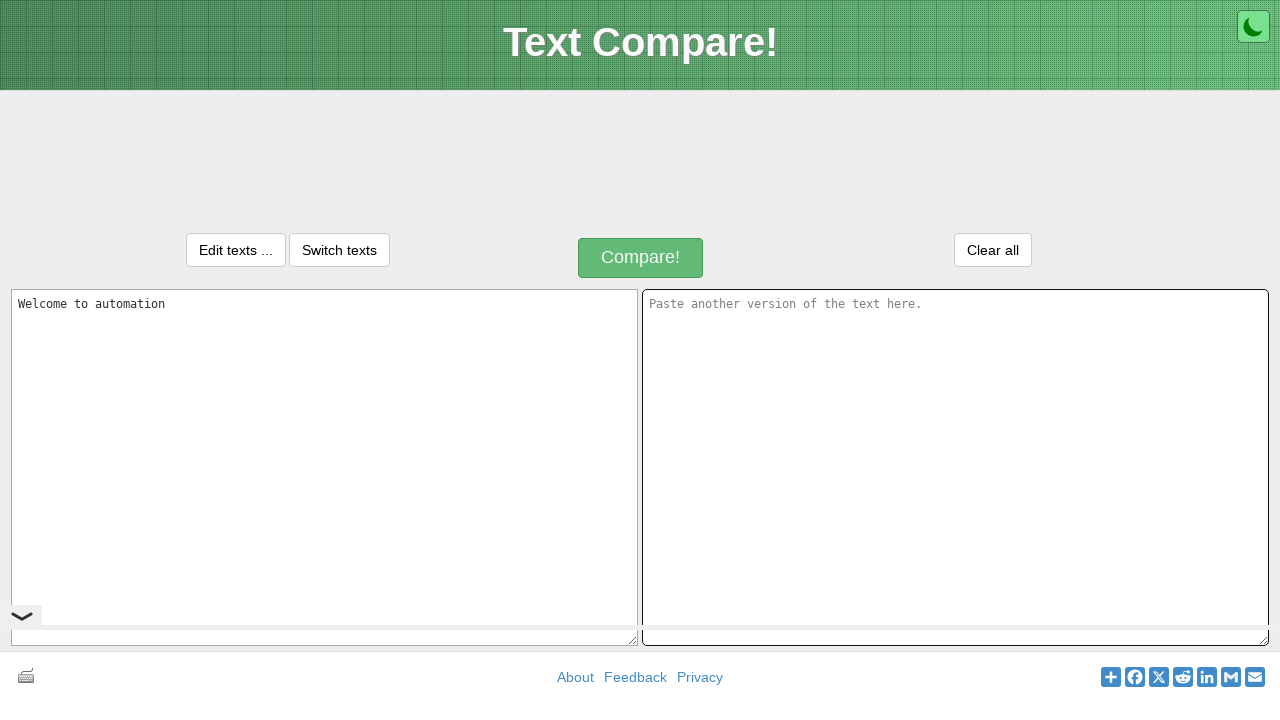

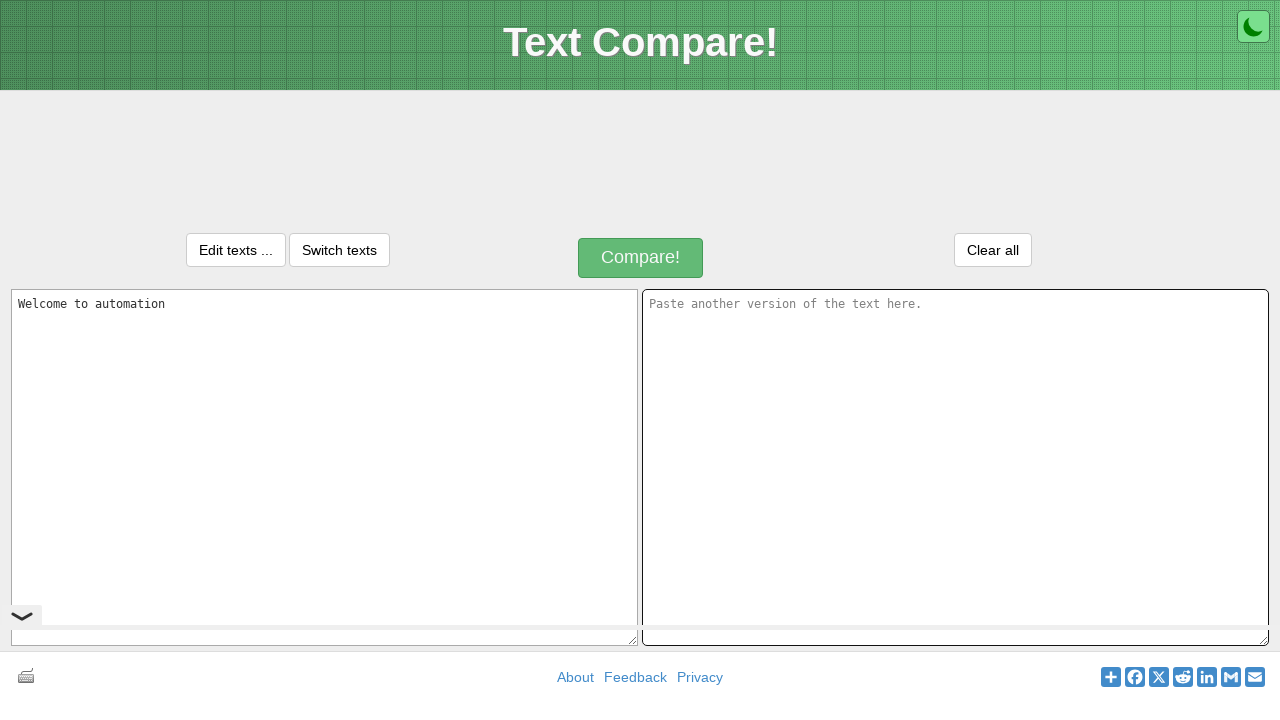